Tests a practice registration form by filling in personal information (name, email, gender, phone, date of birth, subjects, hobbies, address, state/city) and submitting the form to verify successful submission.

Starting URL: https://demoqa.com/automation-practice-form

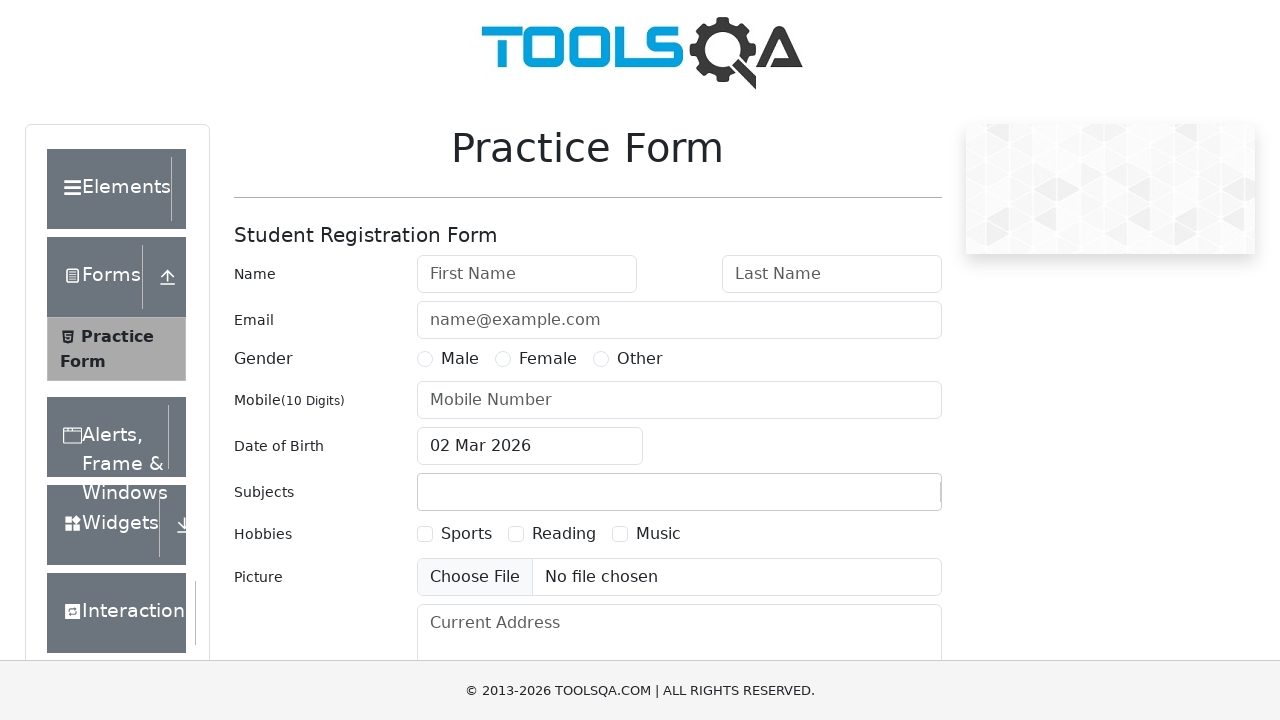

Filled first name field with 'Tien' on input#firstName
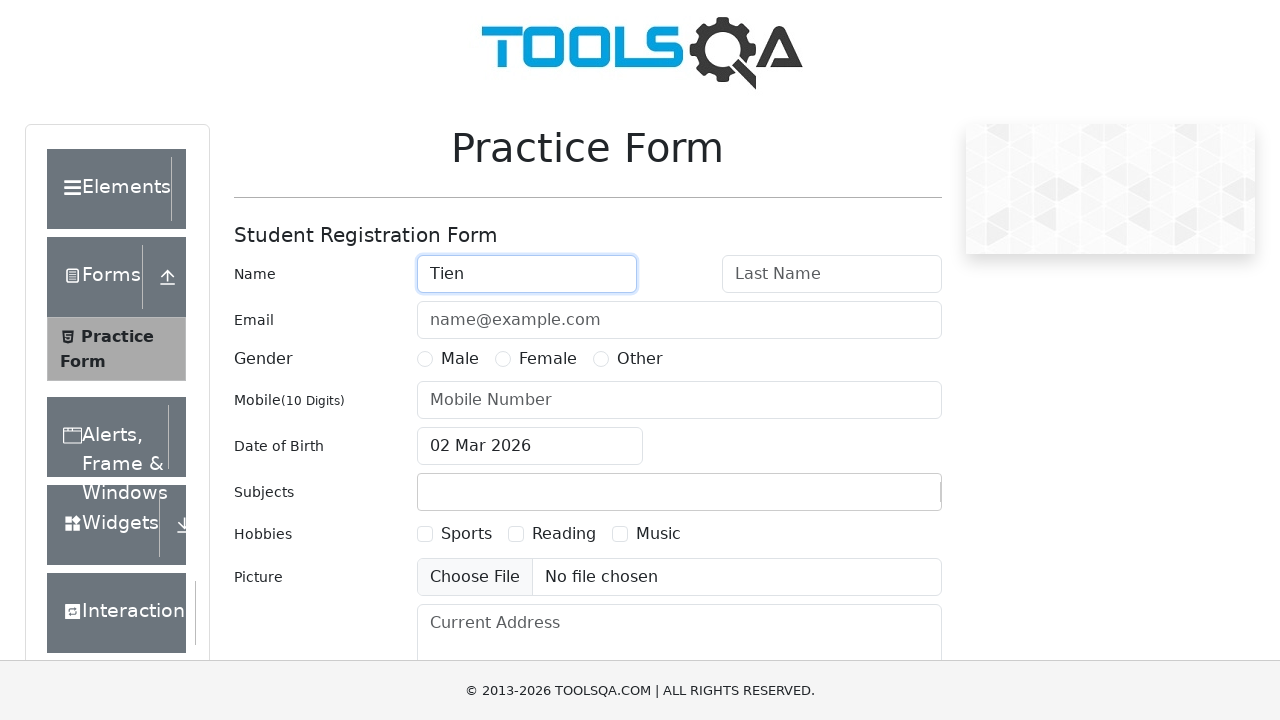

Filled last name field with 'Nguyen' on input#lastName
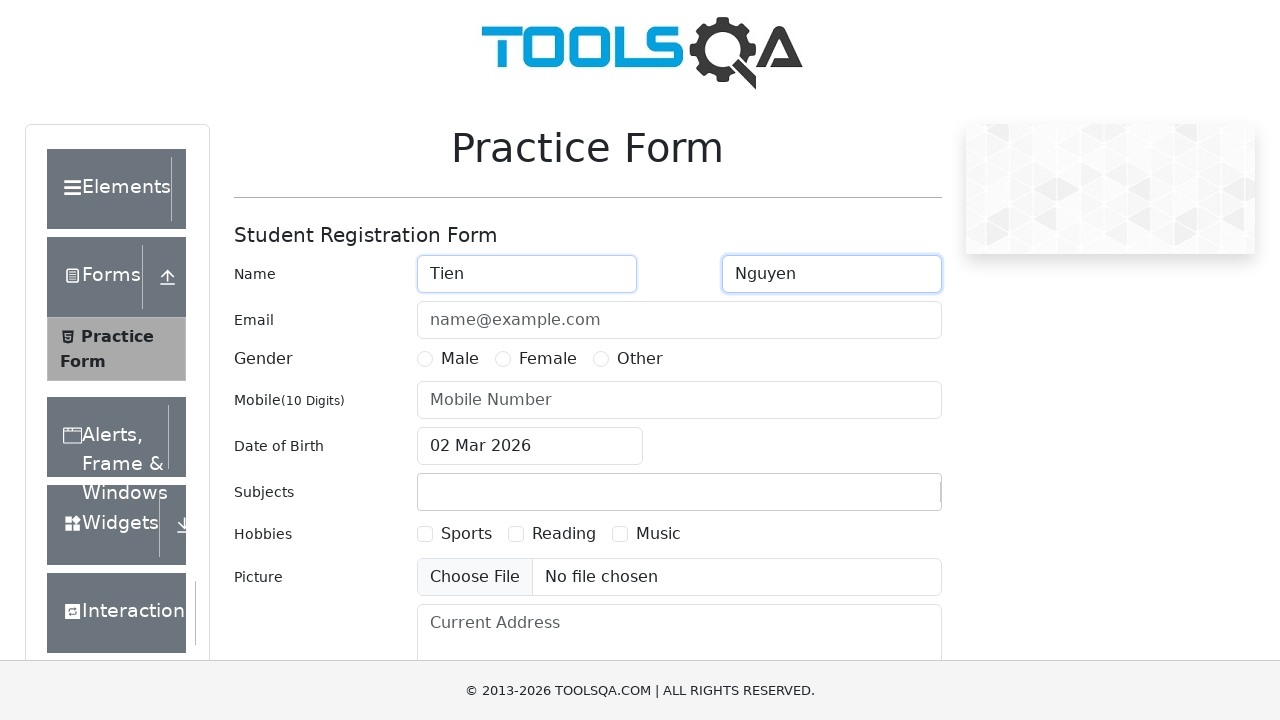

Filled email field with 'tien@example.com' on input#userEmail
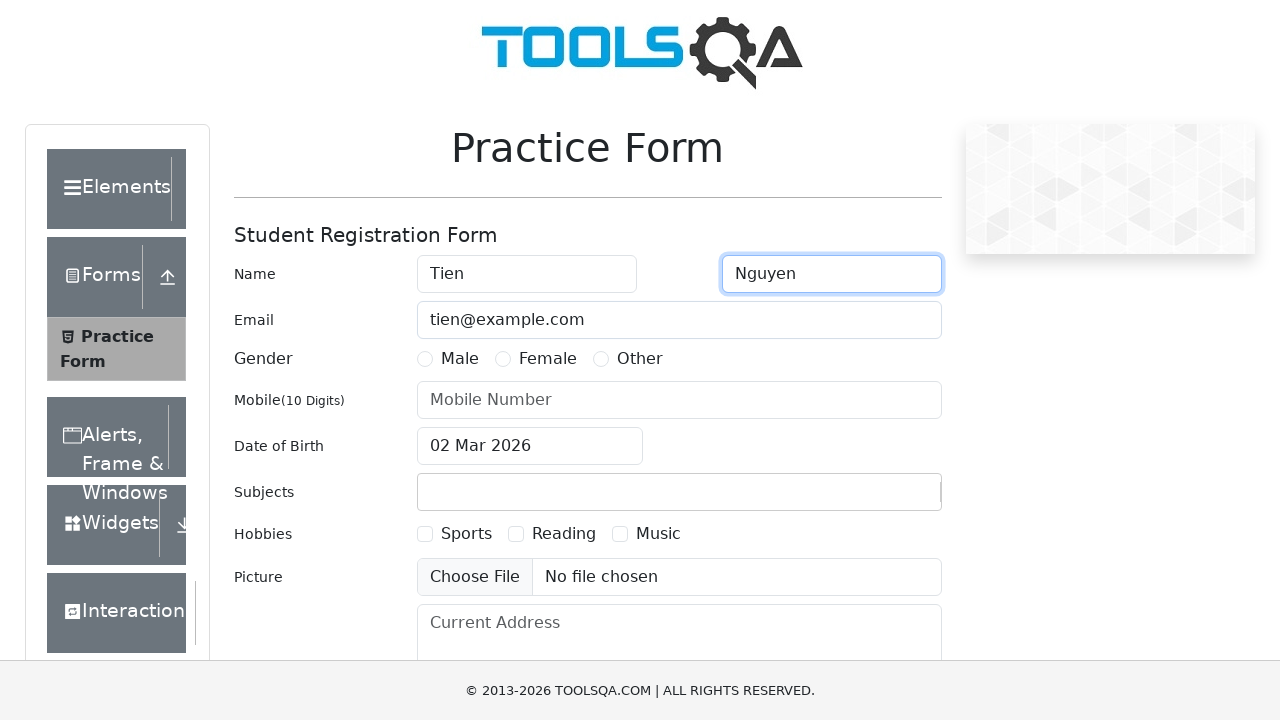

Selected Male gender option at (460, 359) on label[for='gender-radio-1']
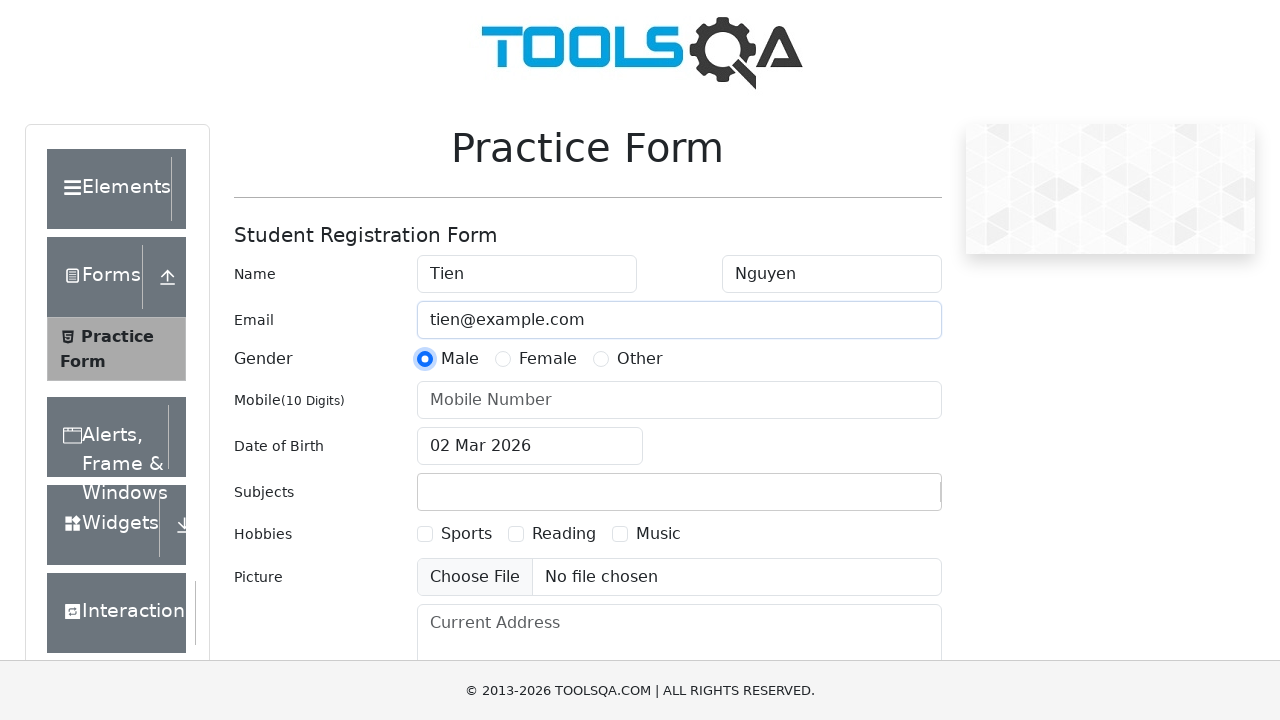

Filled phone number field with '0123456789' on input#userNumber
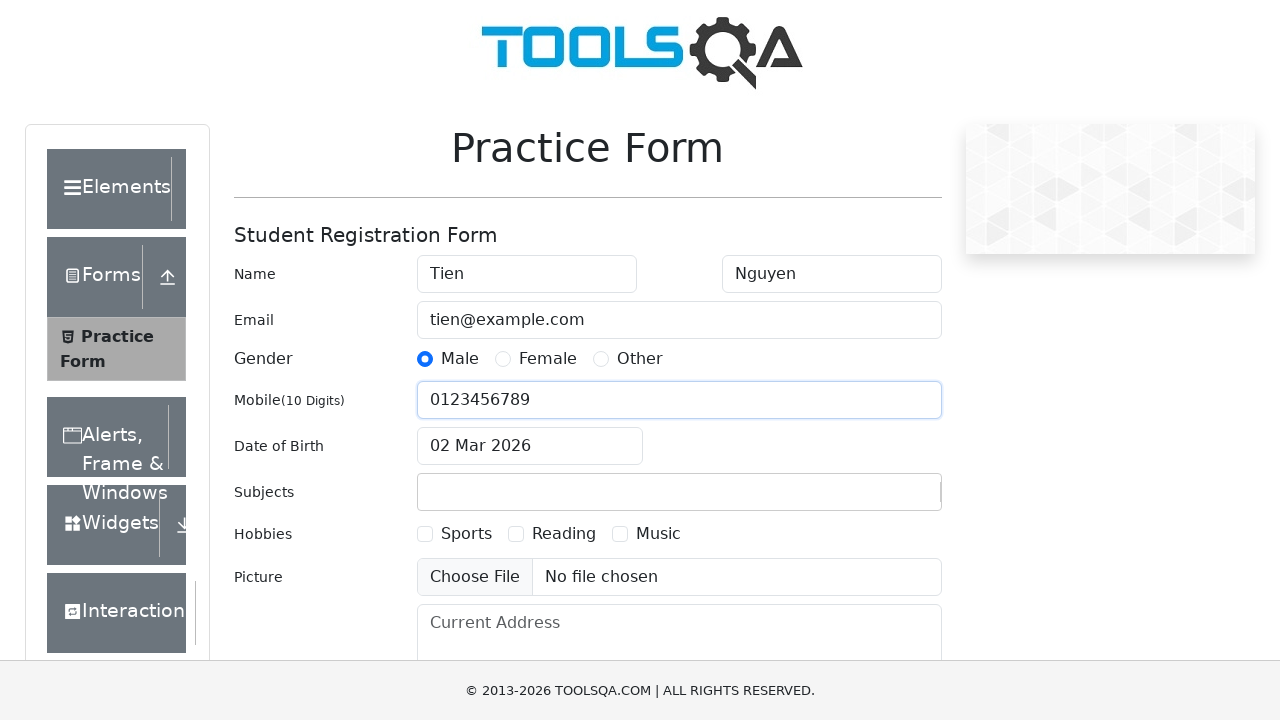

Clicked date of birth input field at (530, 446) on input#dateOfBirthInput
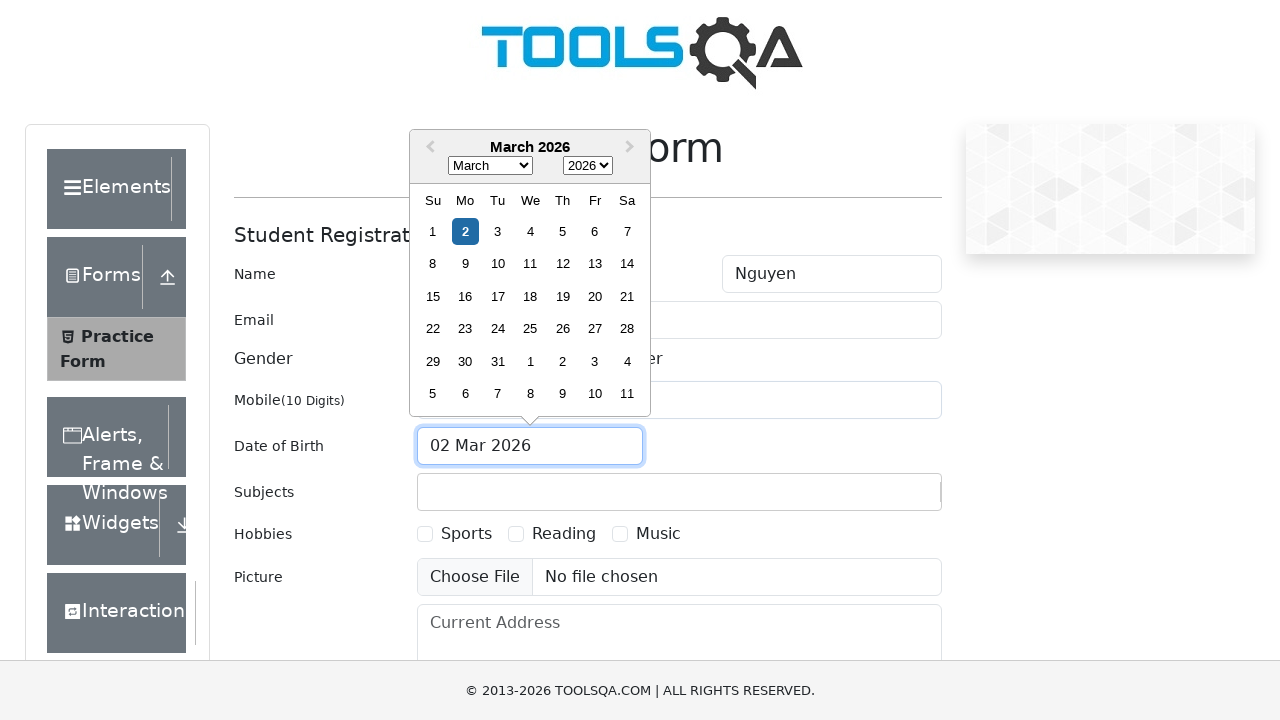

Selected March as the birth month on select.react-datepicker__month-select
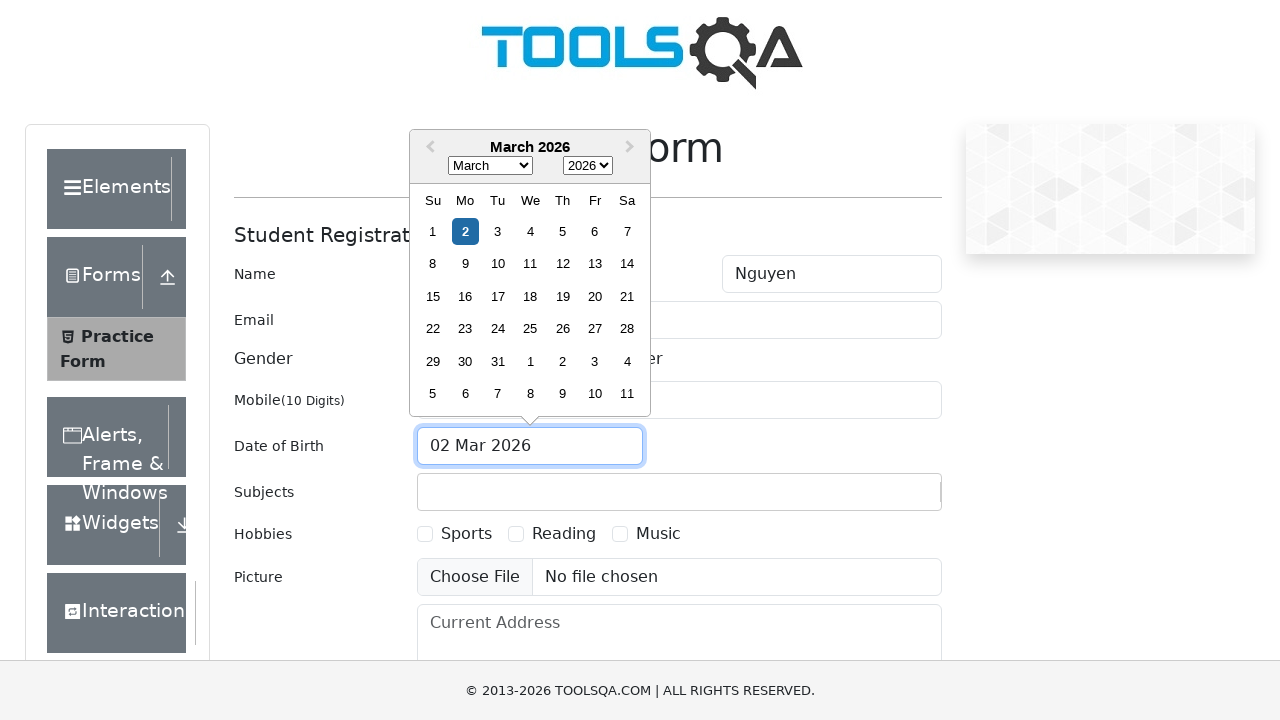

Selected 2000 as the birth year on select.react-datepicker__year-select
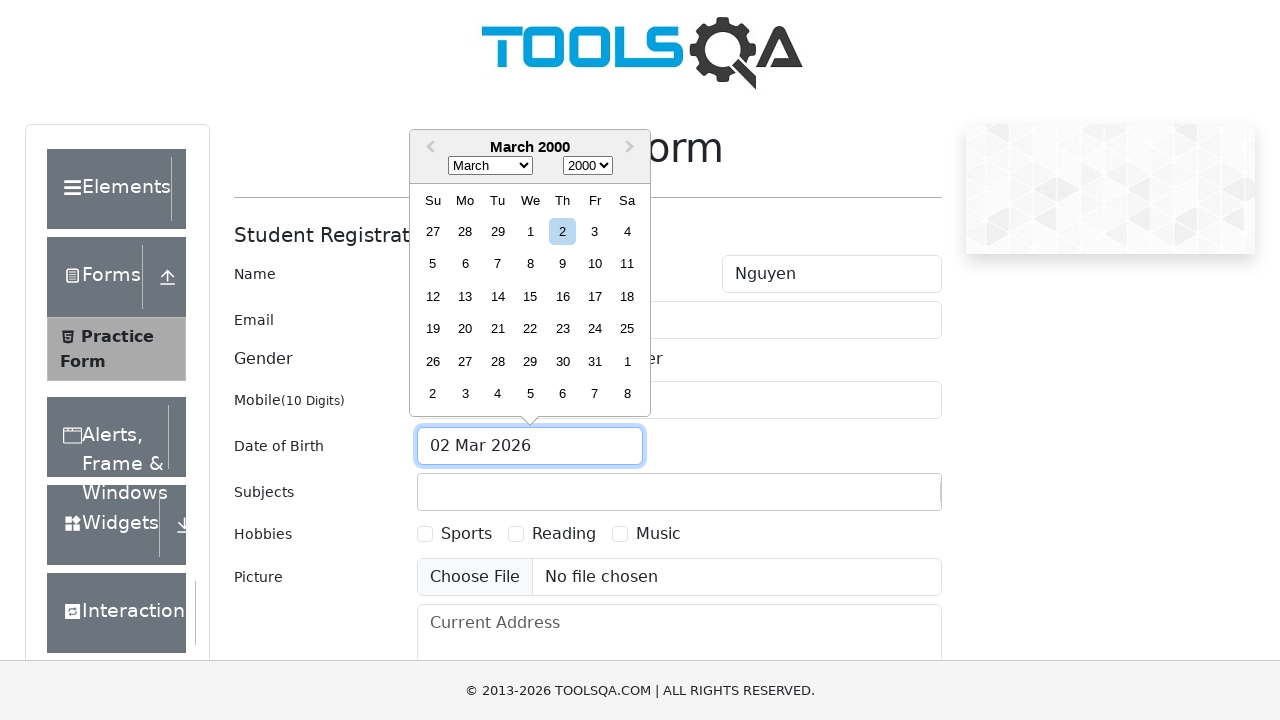

Selected 15th as the birth day at (530, 296) on div.react-datepicker__day--015:not(.react-datepicker__day--outside-month)
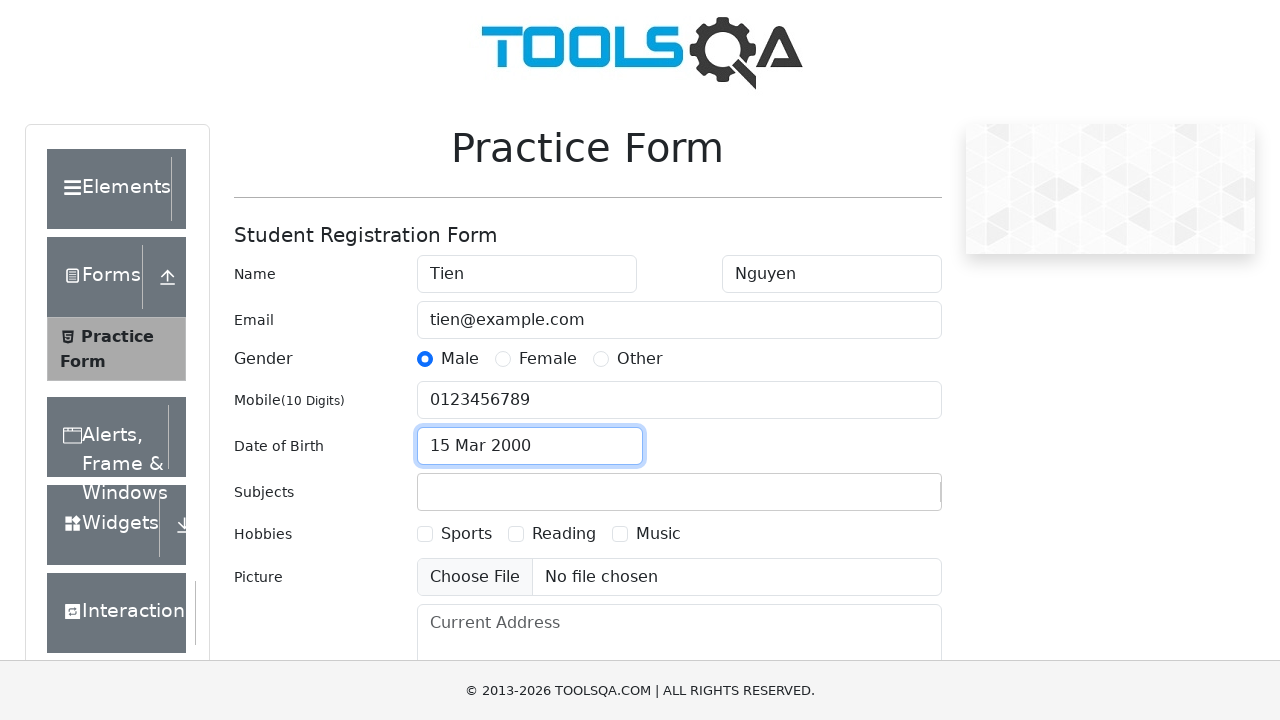

Filled subjects input field with 'Maths' on input#subjectsInput
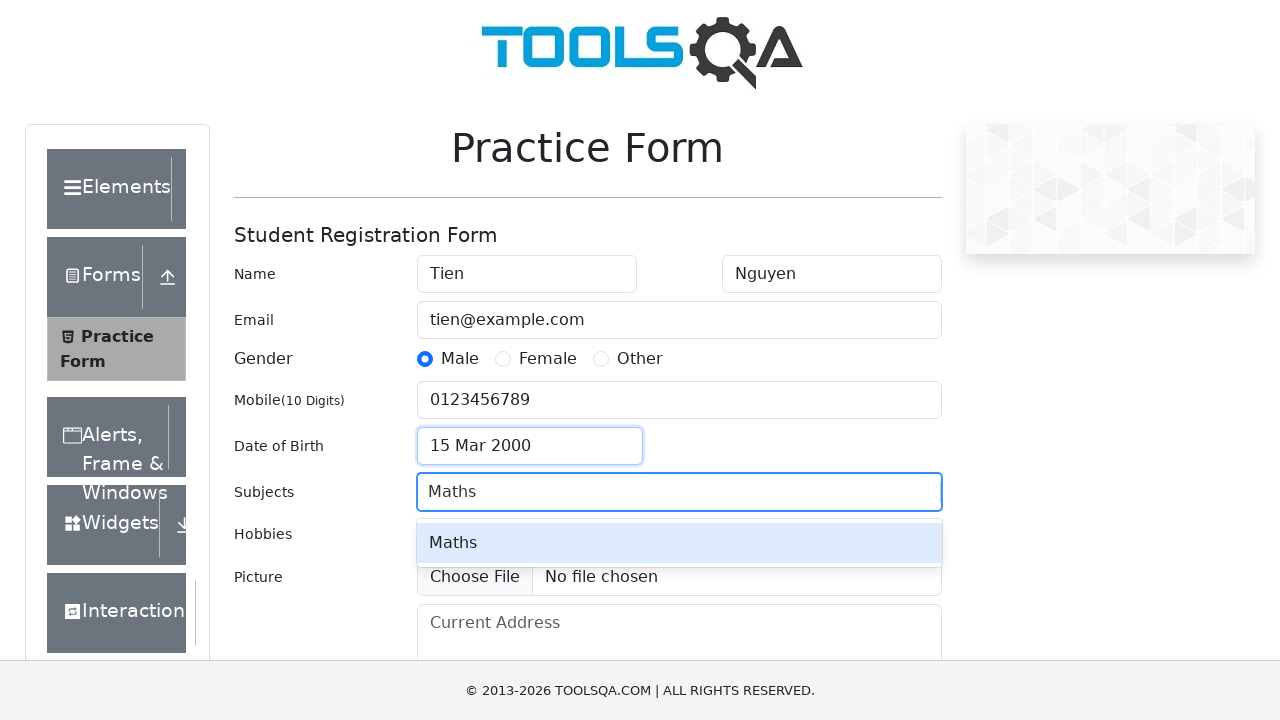

Pressed Enter to confirm subject selection on input#subjectsInput
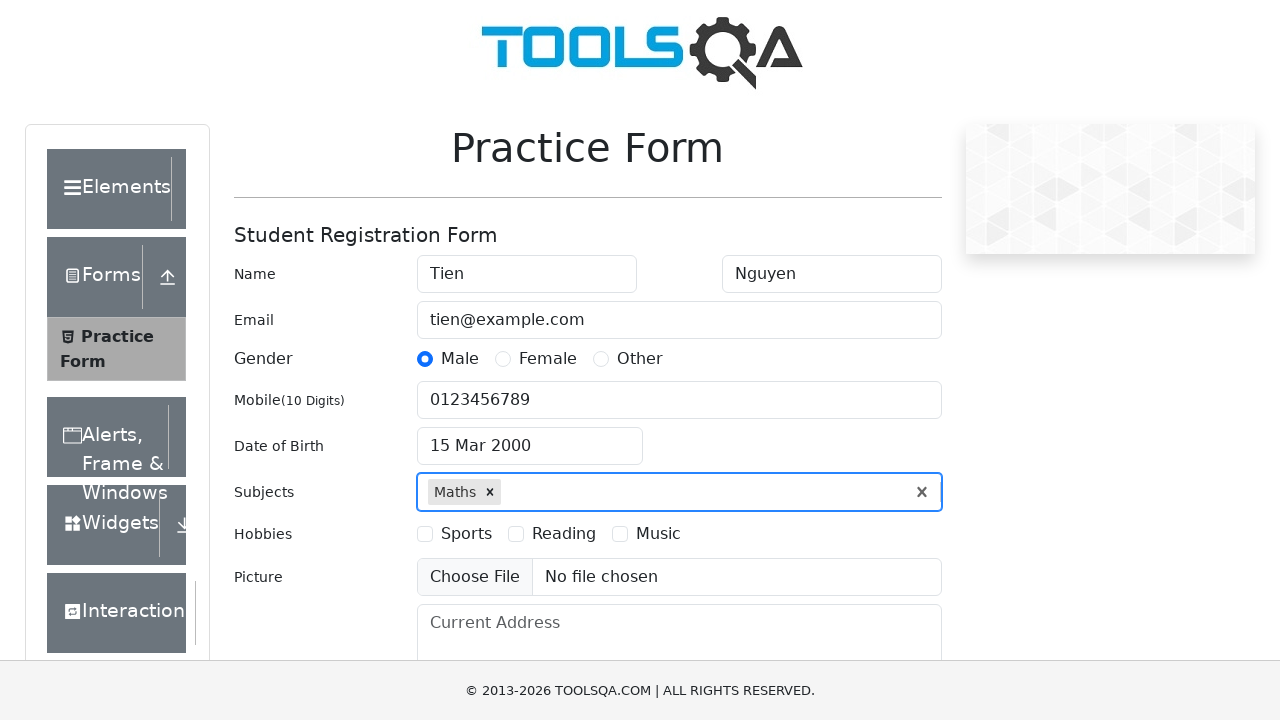

Selected Sports hobby checkbox at (466, 534) on label[for='hobbies-checkbox-1']
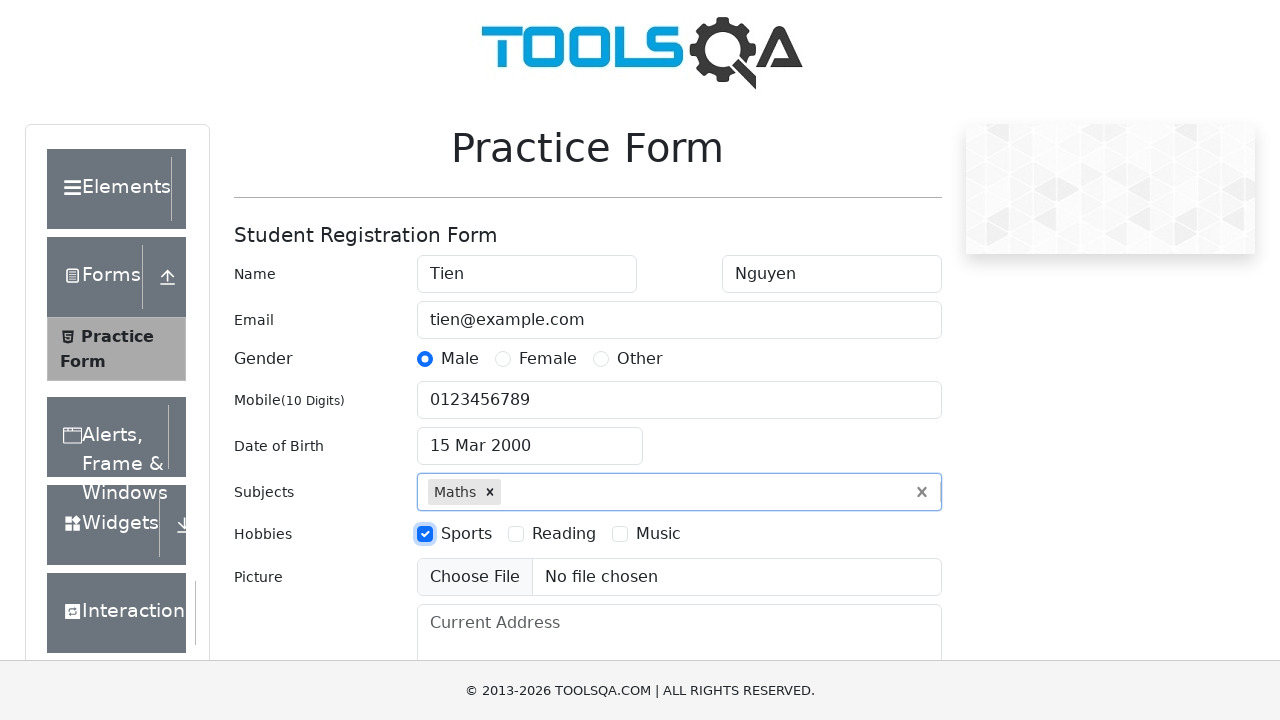

Selected Reading hobby checkbox at (564, 534) on label[for='hobbies-checkbox-2']
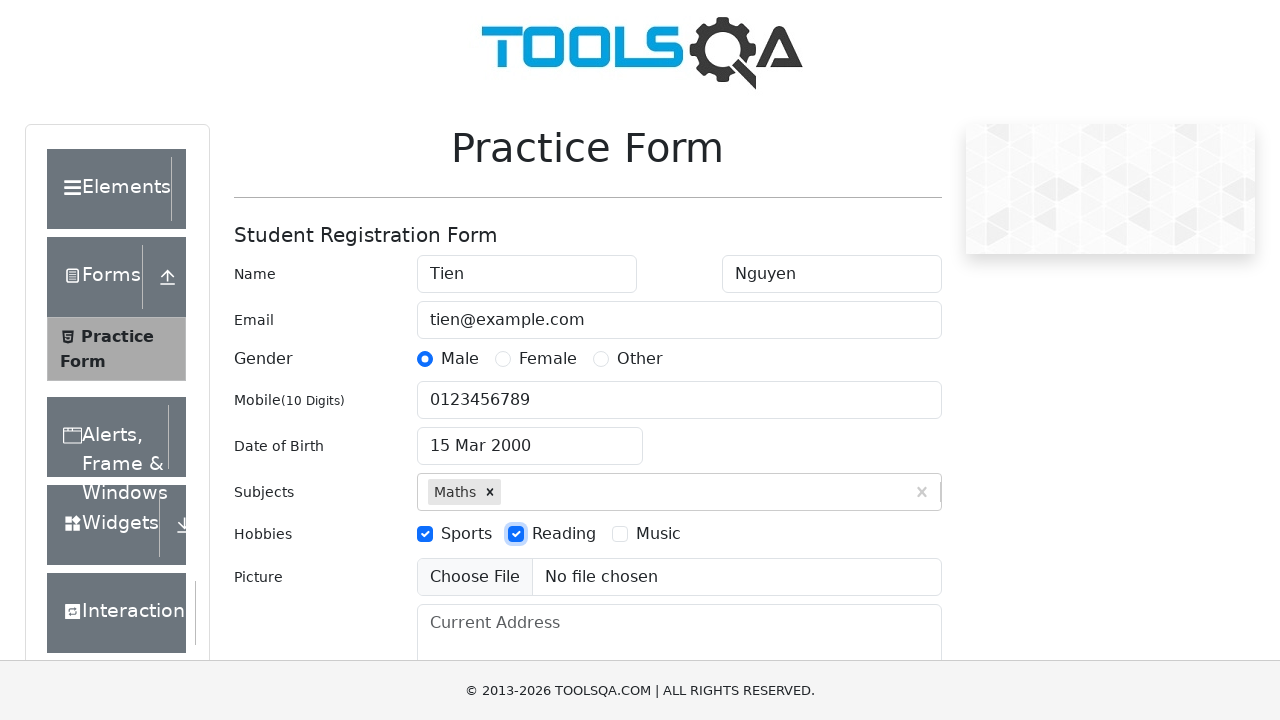

Filled current address field with '123 Đắk Lắk, Việt Nam' on textarea#currentAddress
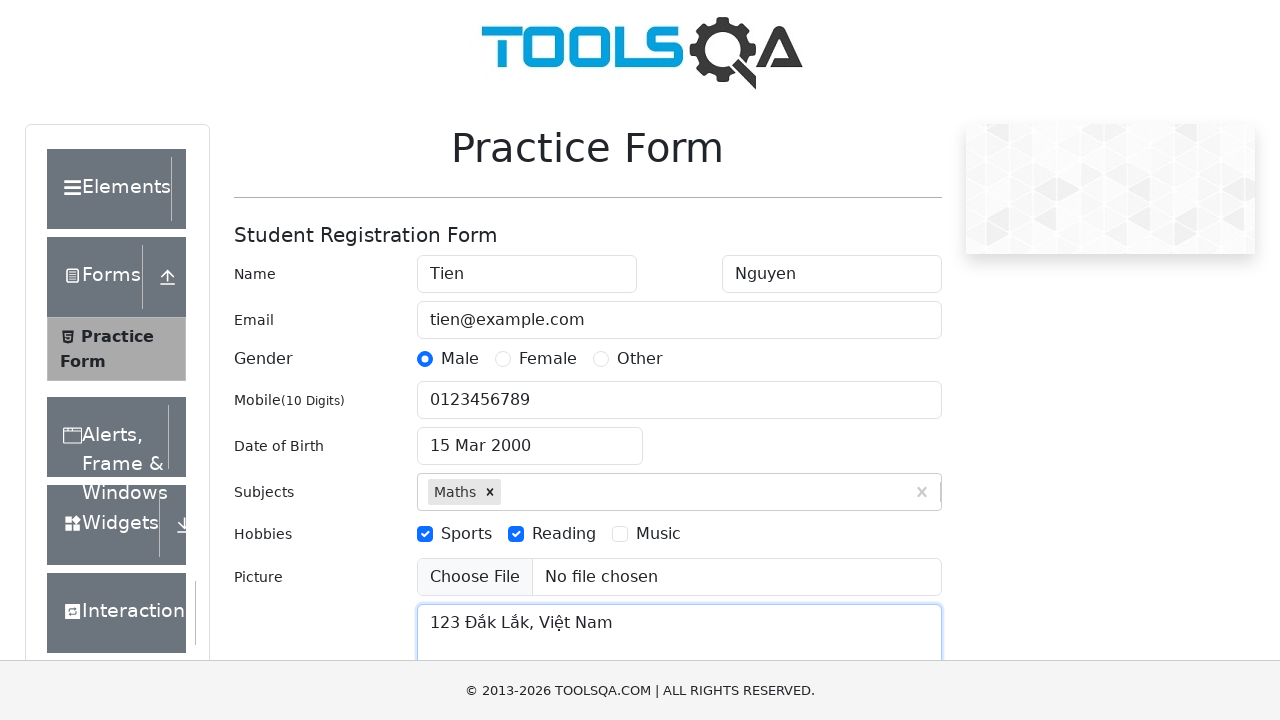

Scrolled to bottom of page
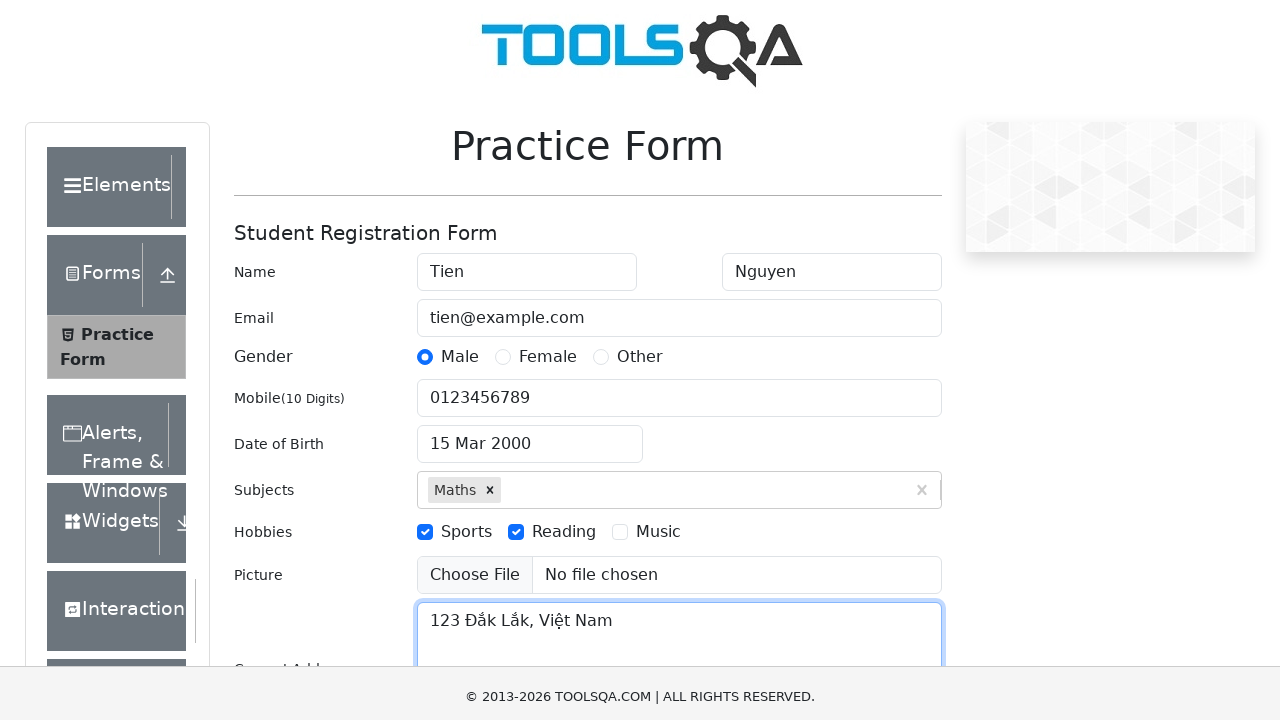

Clicked state dropdown menu at (527, 437) on div#state
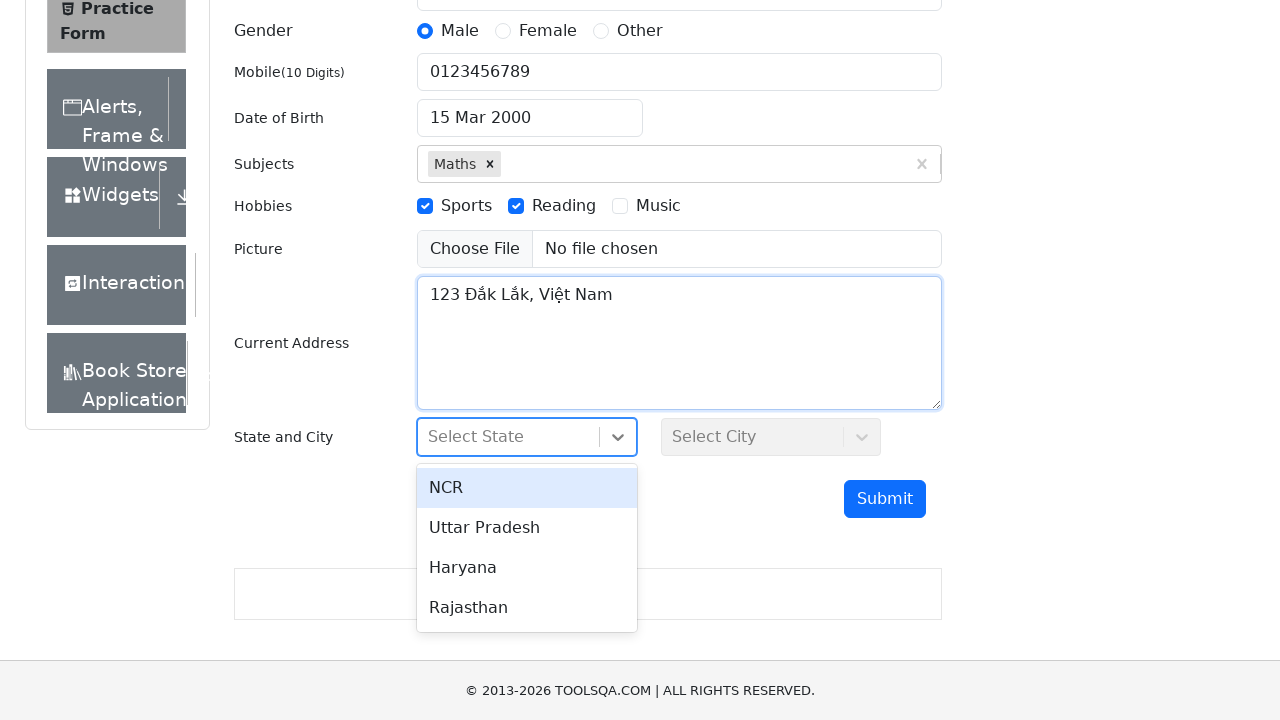

Selected NCR as the state at (527, 488) on div:text('NCR')
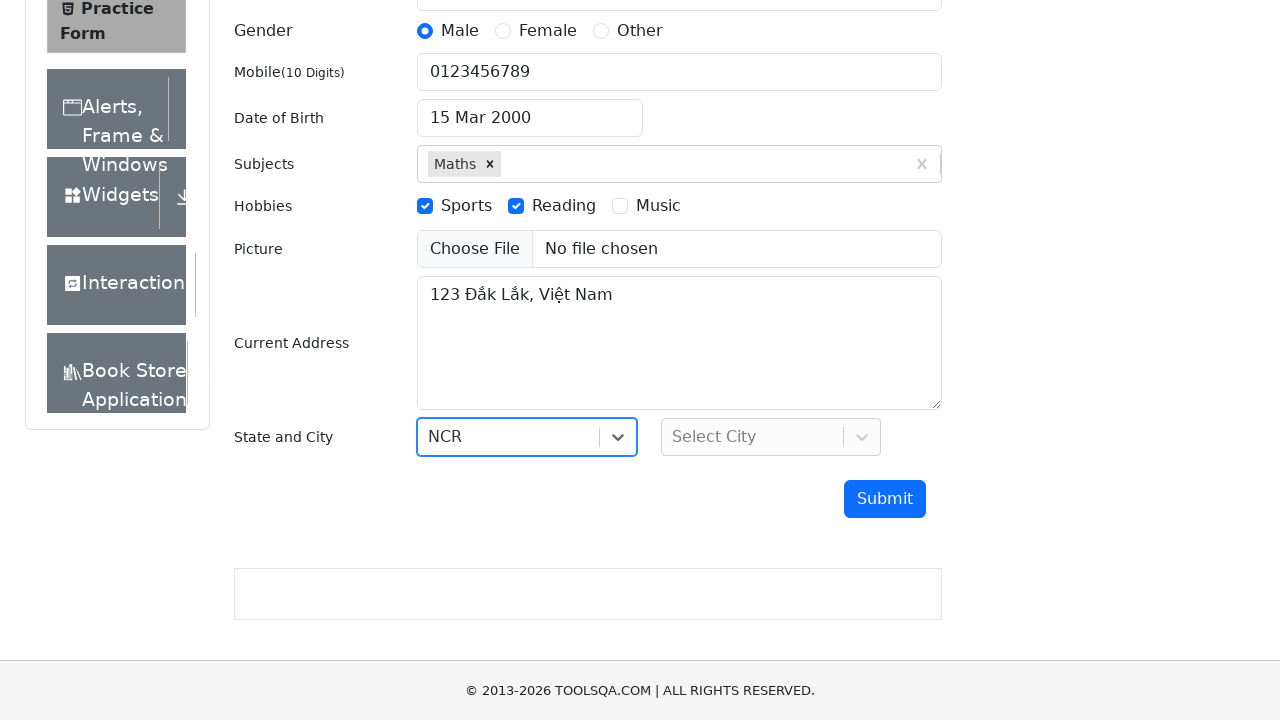

Clicked city dropdown menu at (771, 437) on div#city
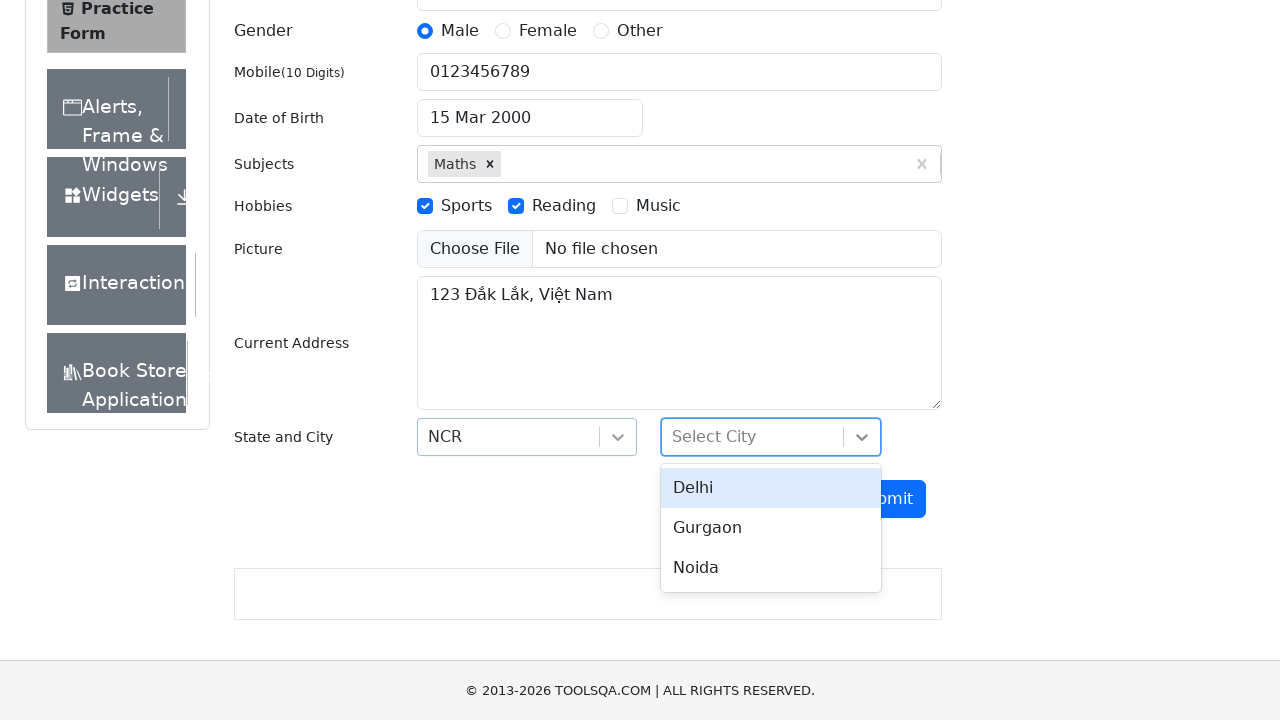

Selected Delhi as the city at (771, 488) on div:text('Delhi')
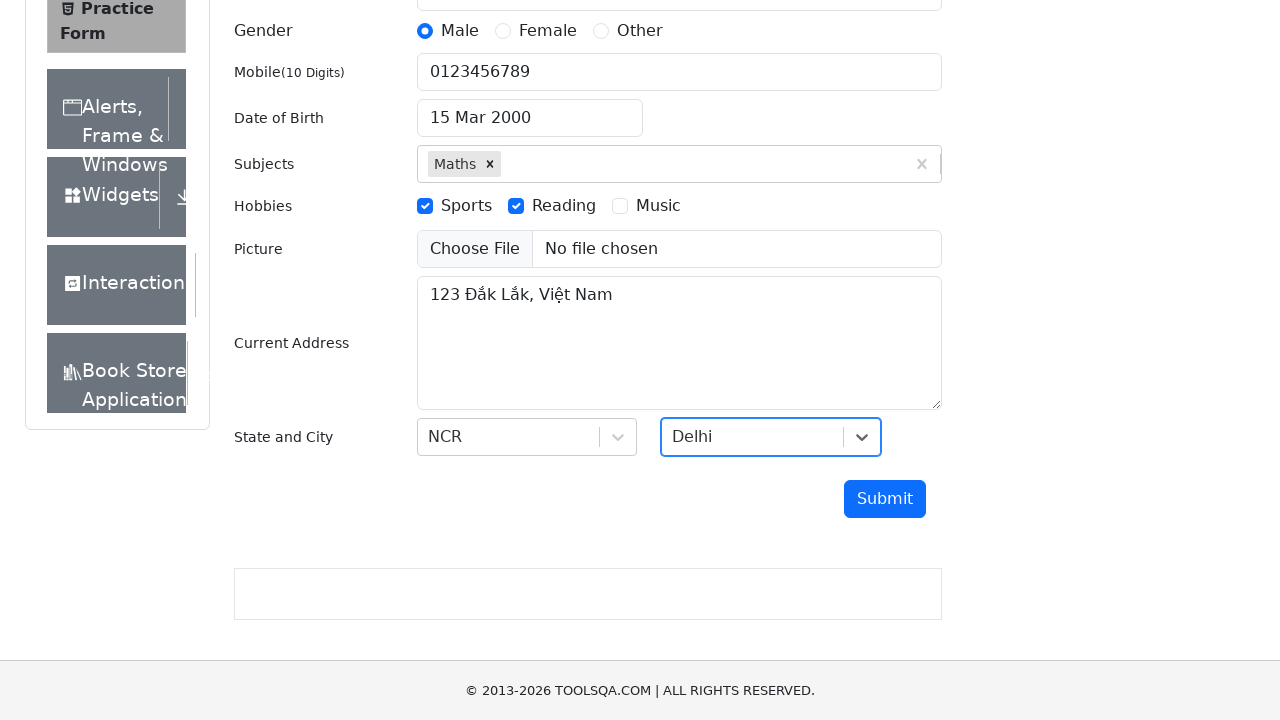

Clicked Submit button to submit the form at (885, 499) on button#submit
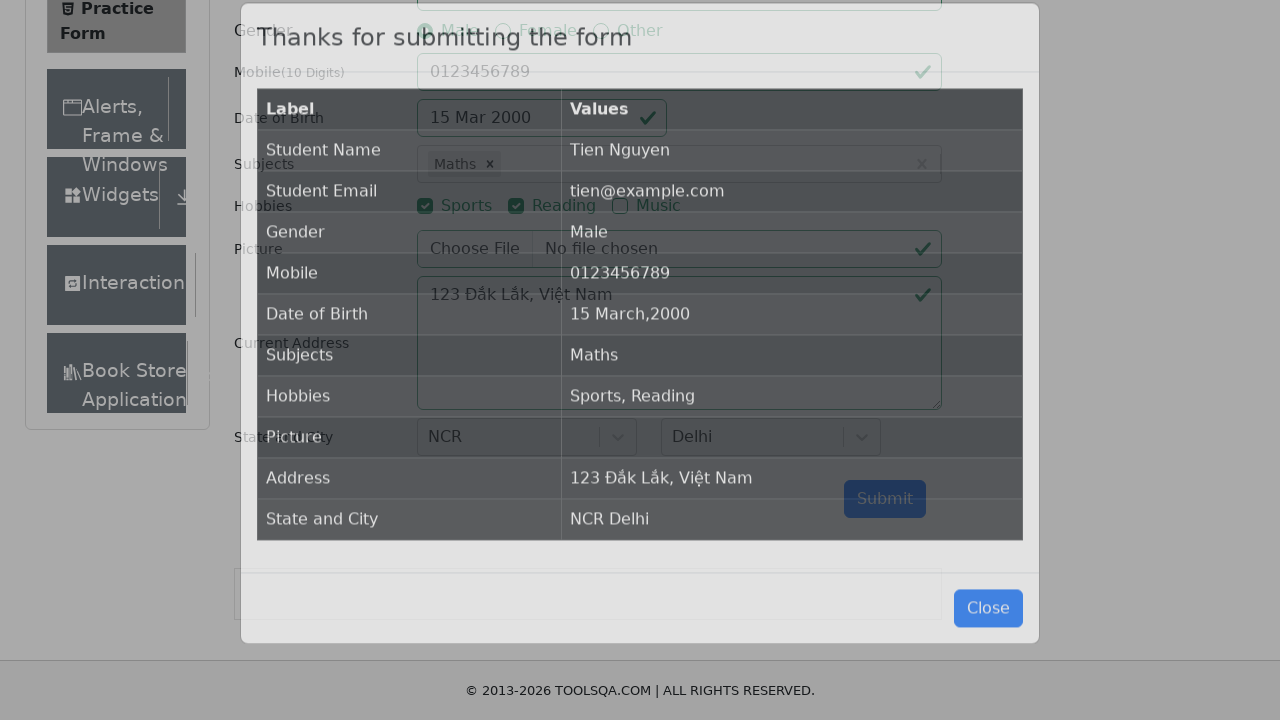

Form submission successful - success modal appeared
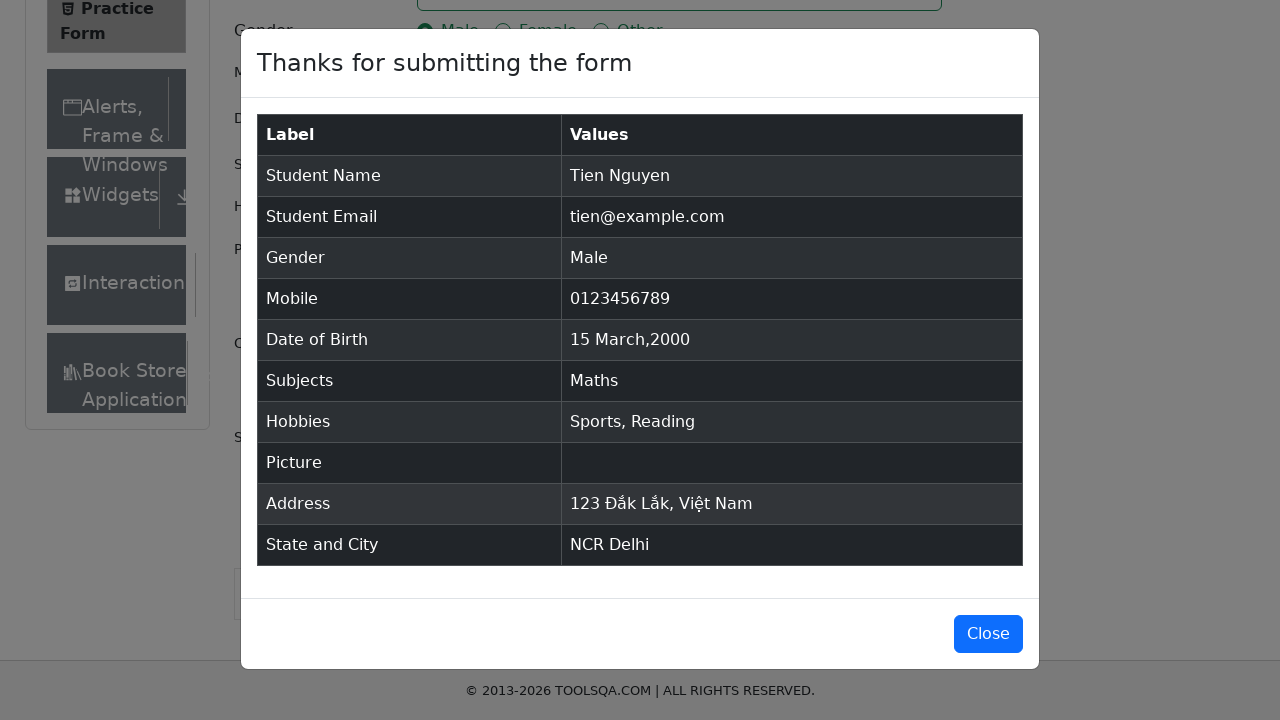

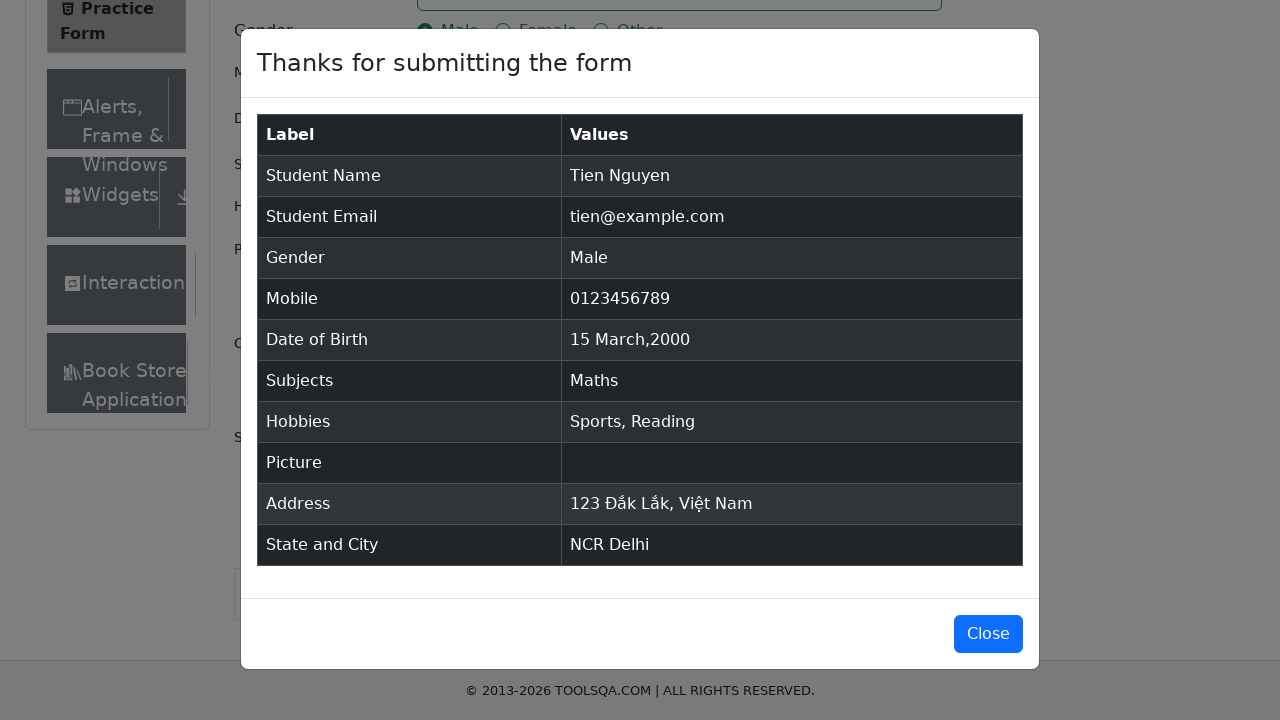